Tests a math challenge form by reading a value from the page, calculating the logarithmic result using a formula, filling in the answer, checking required checkboxes, and submitting the form.

Starting URL: https://suninjuly.github.io/math.html

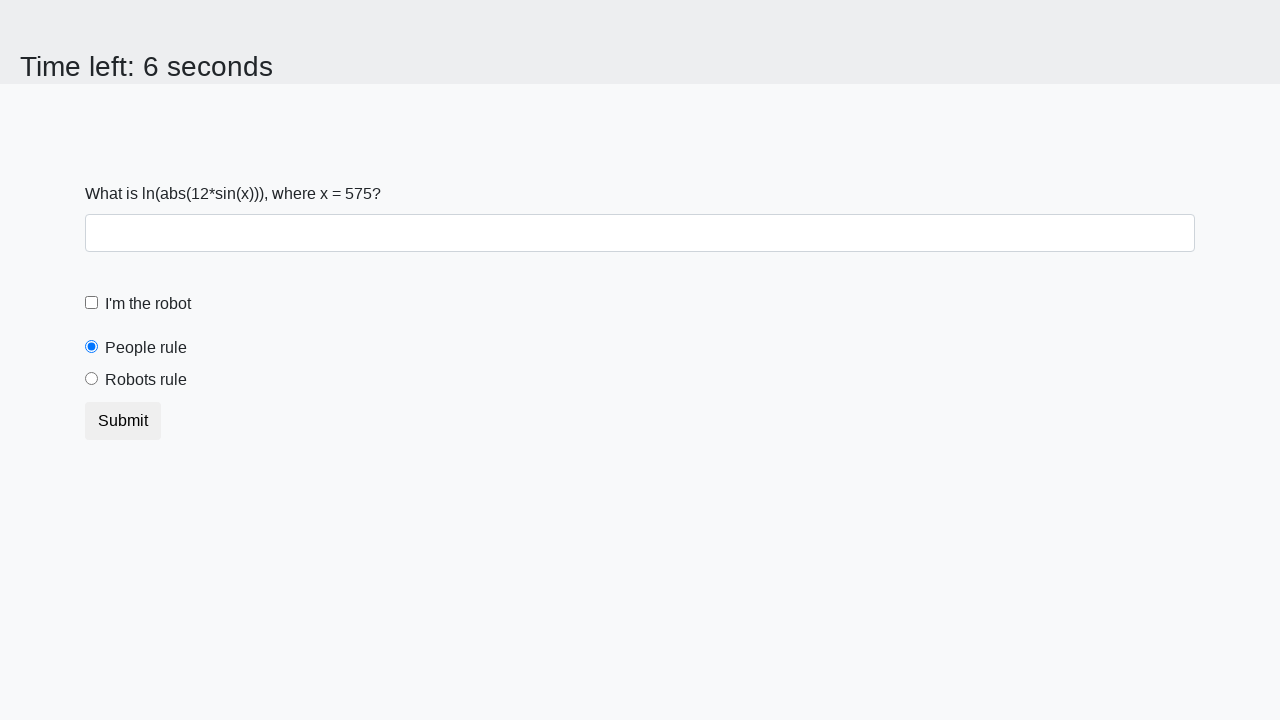

Located the x value input element
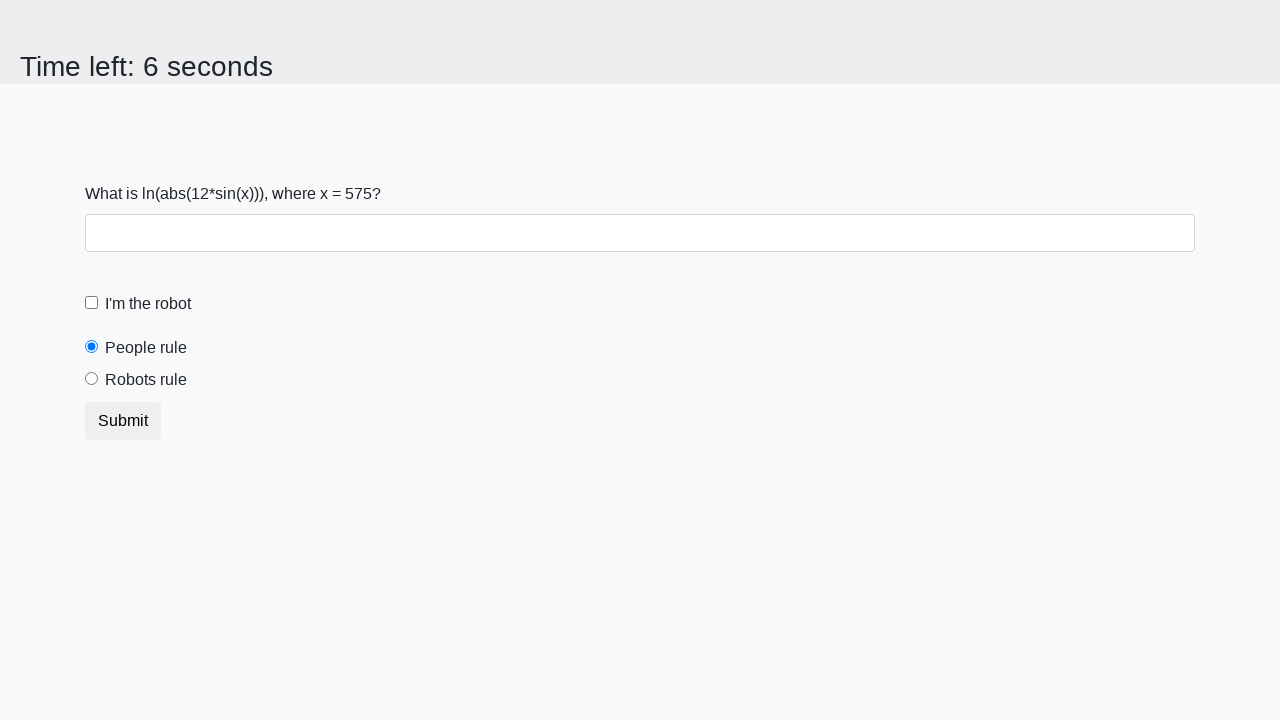

Extracted x value text from the page
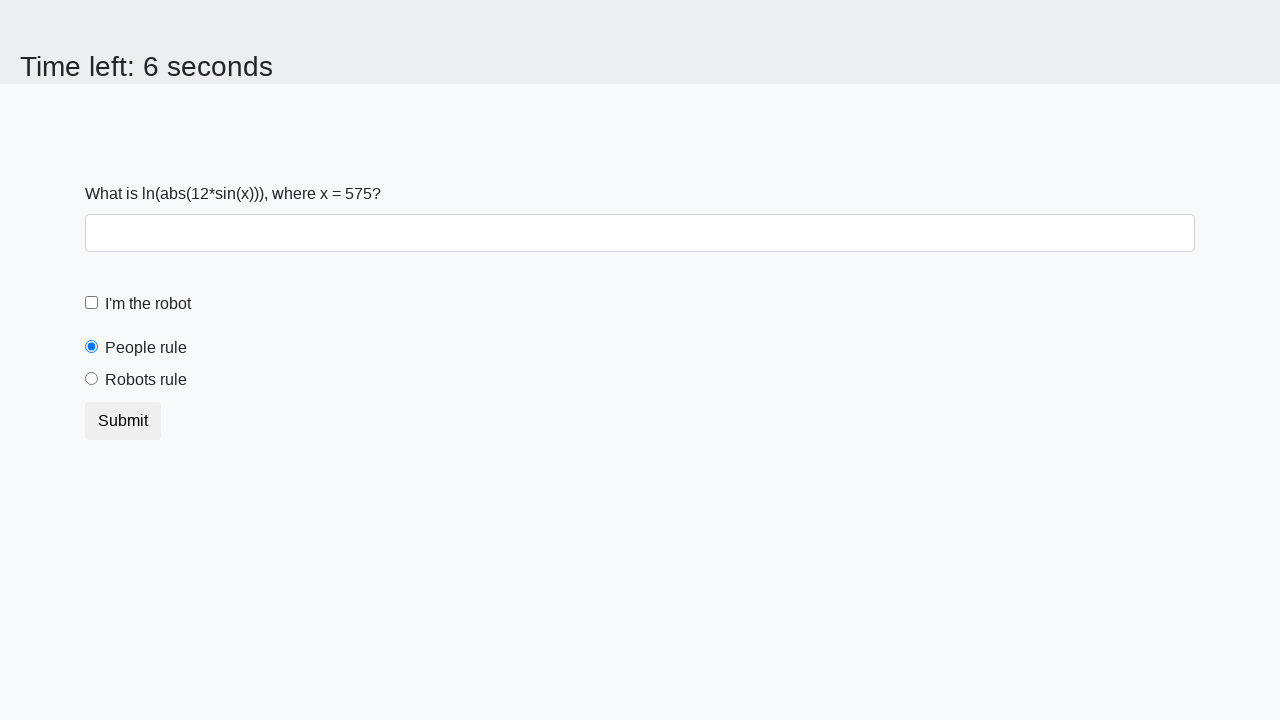

Converted x value to integer: 575
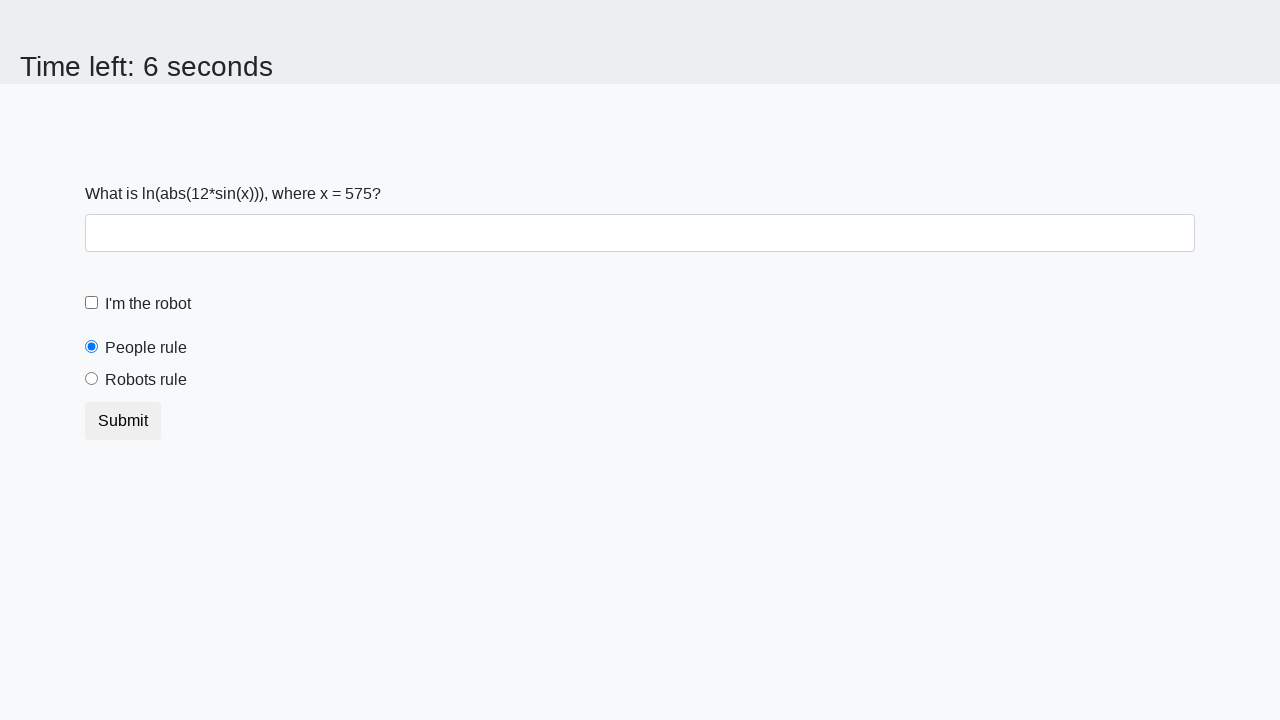

Calculated logarithmic result using formula log(abs(12 * sin(x))): 0.05934838705879398
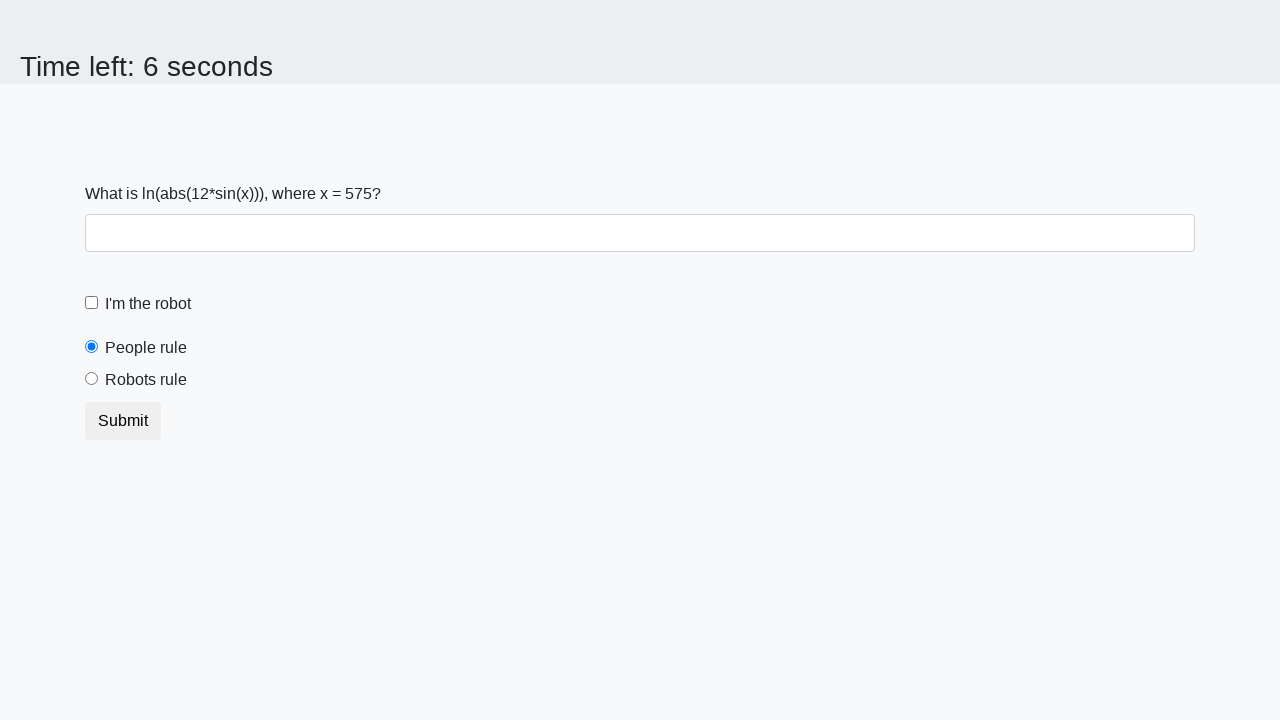

Filled answer field with calculated value: 0.05934838705879398 on #answer
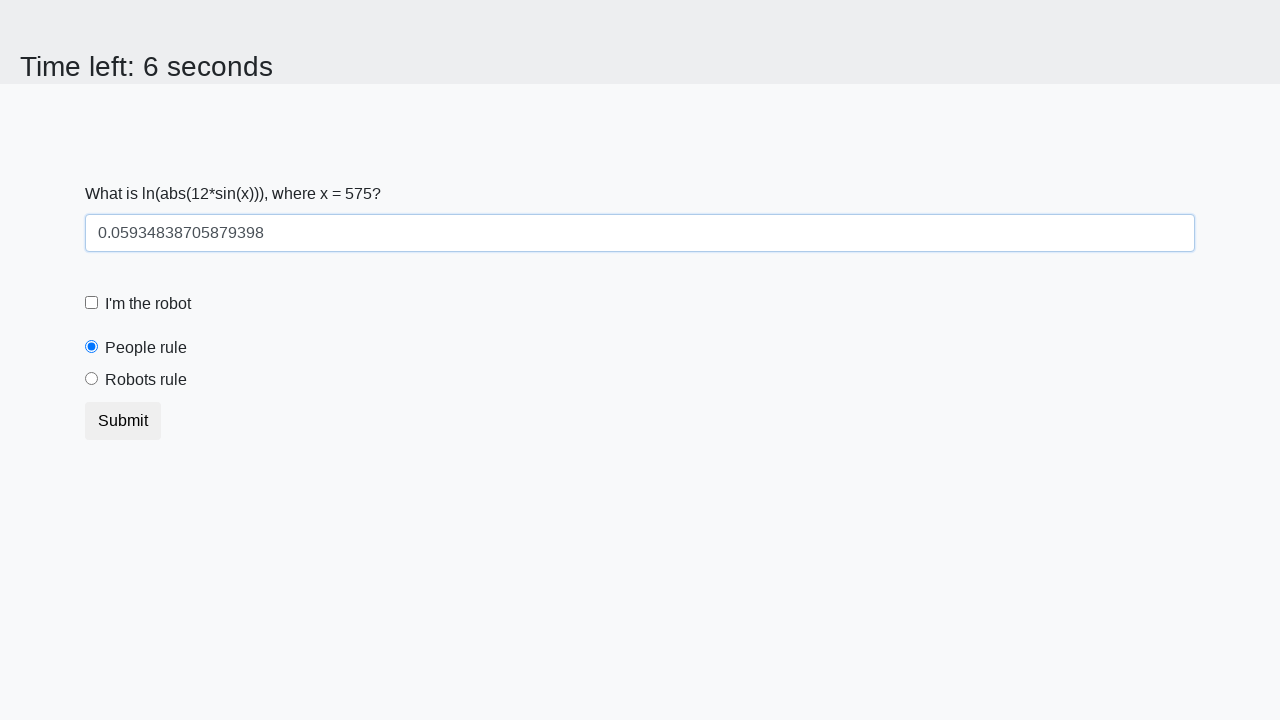

Clicked the robot checkbox at (92, 303) on #robotCheckbox
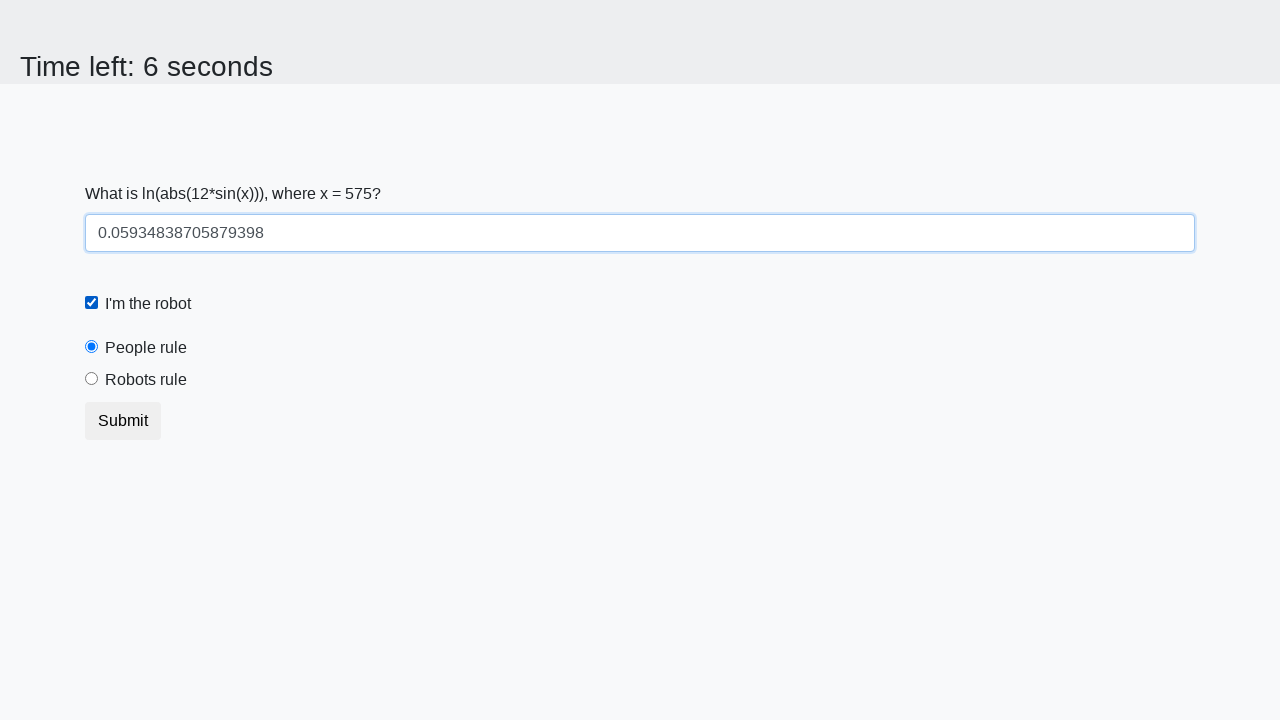

Clicked the robots rule checkbox at (92, 379) on #robotsRule
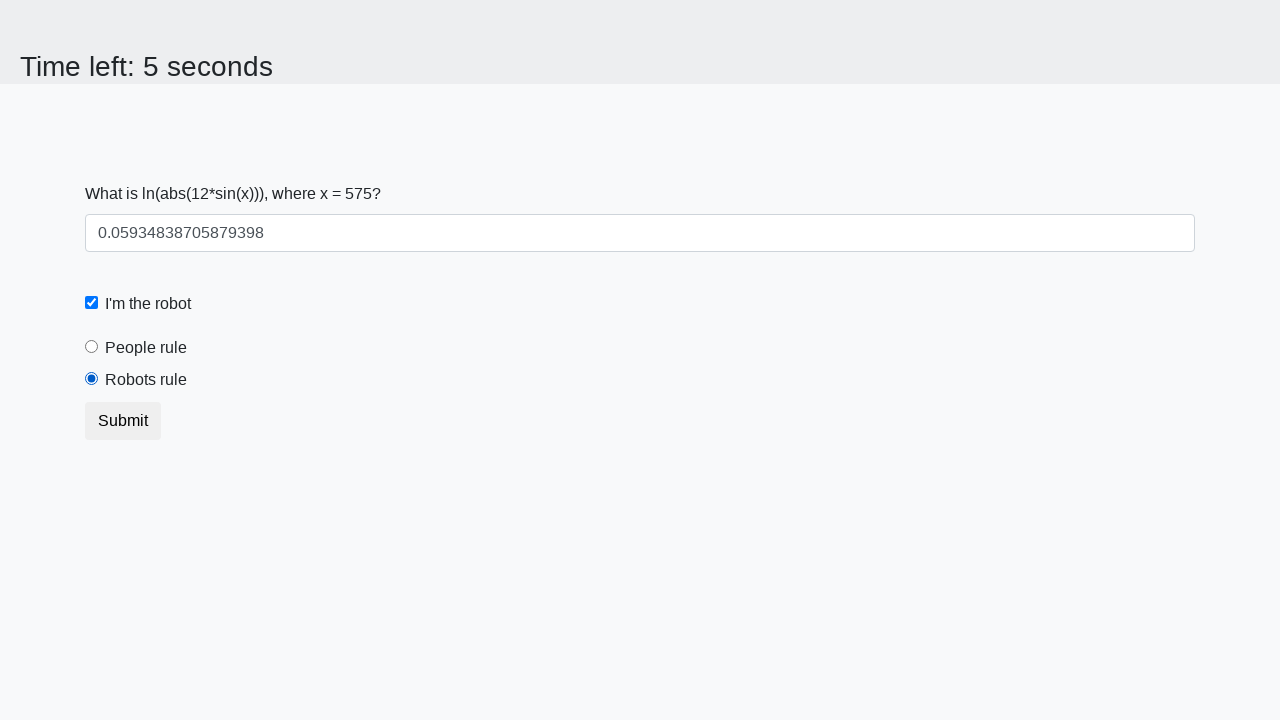

Clicked submit button to submit the form at (123, 421) on button[type='submit']
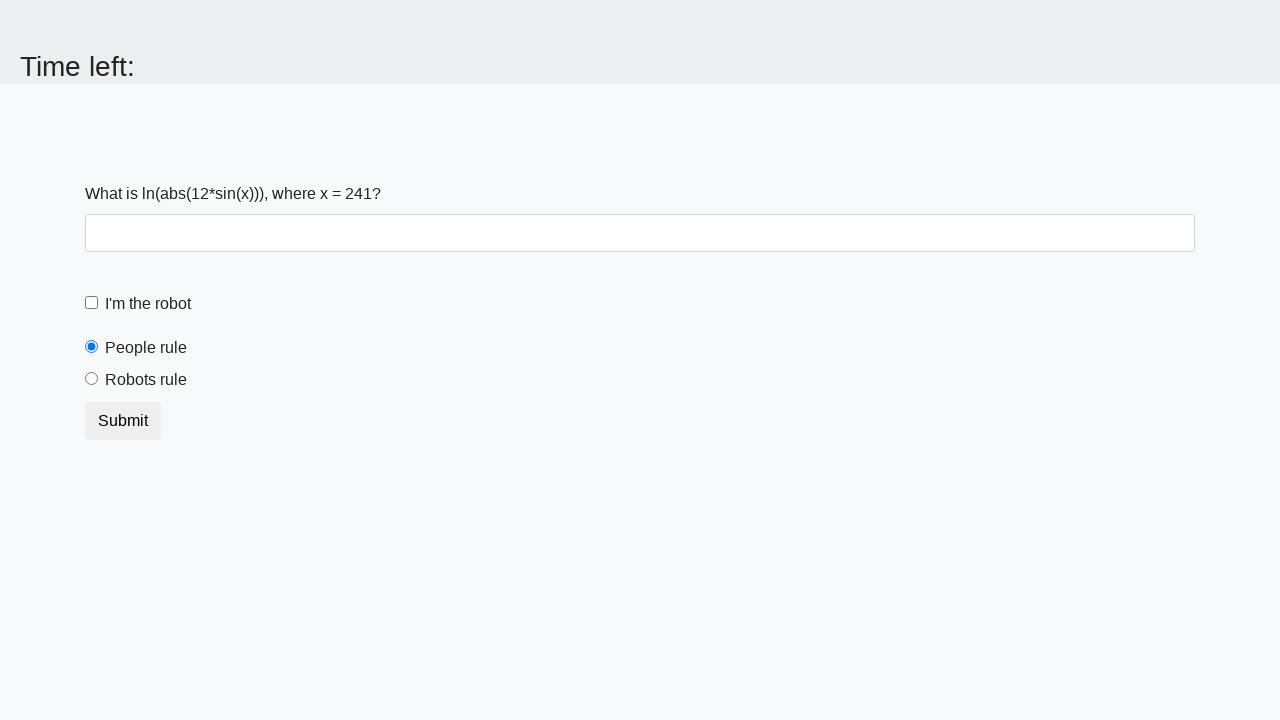

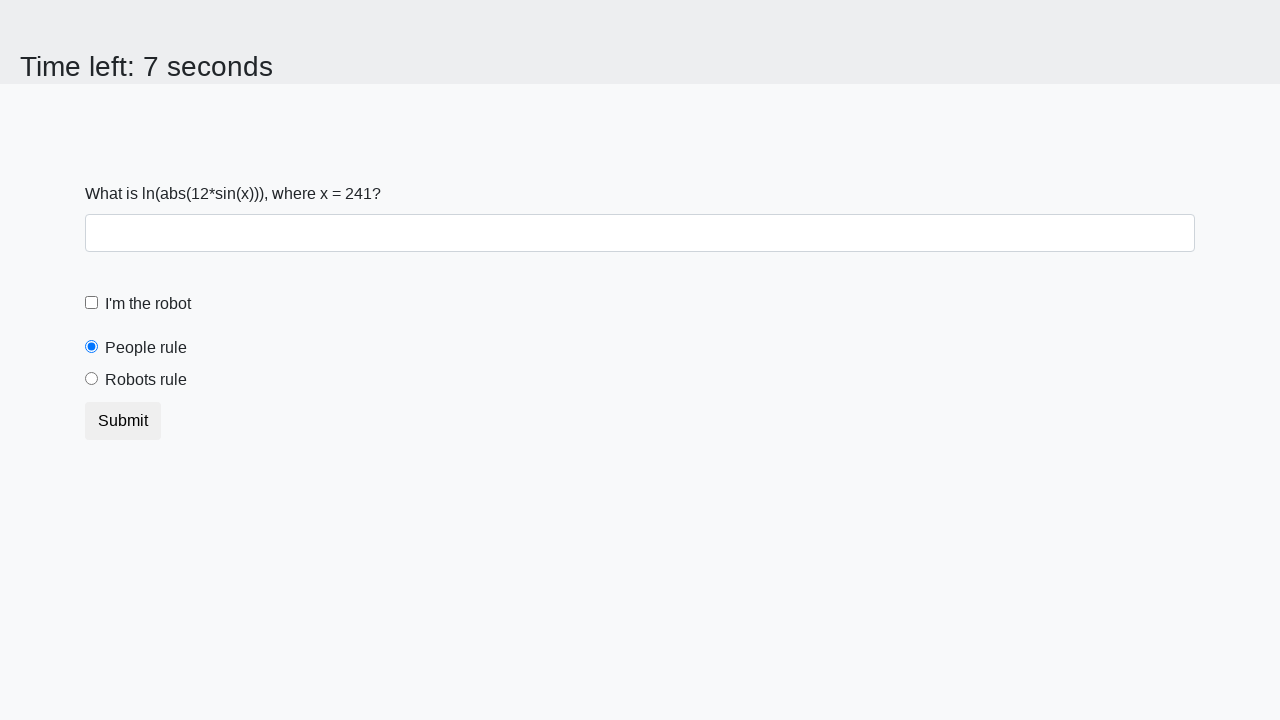